Tests handling of JavaScript prompt dialogs by clicking a button that triggers a prompt, entering text, and verifying the entered text is displayed

Starting URL: https://the-internet.herokuapp.com/javascript_alerts

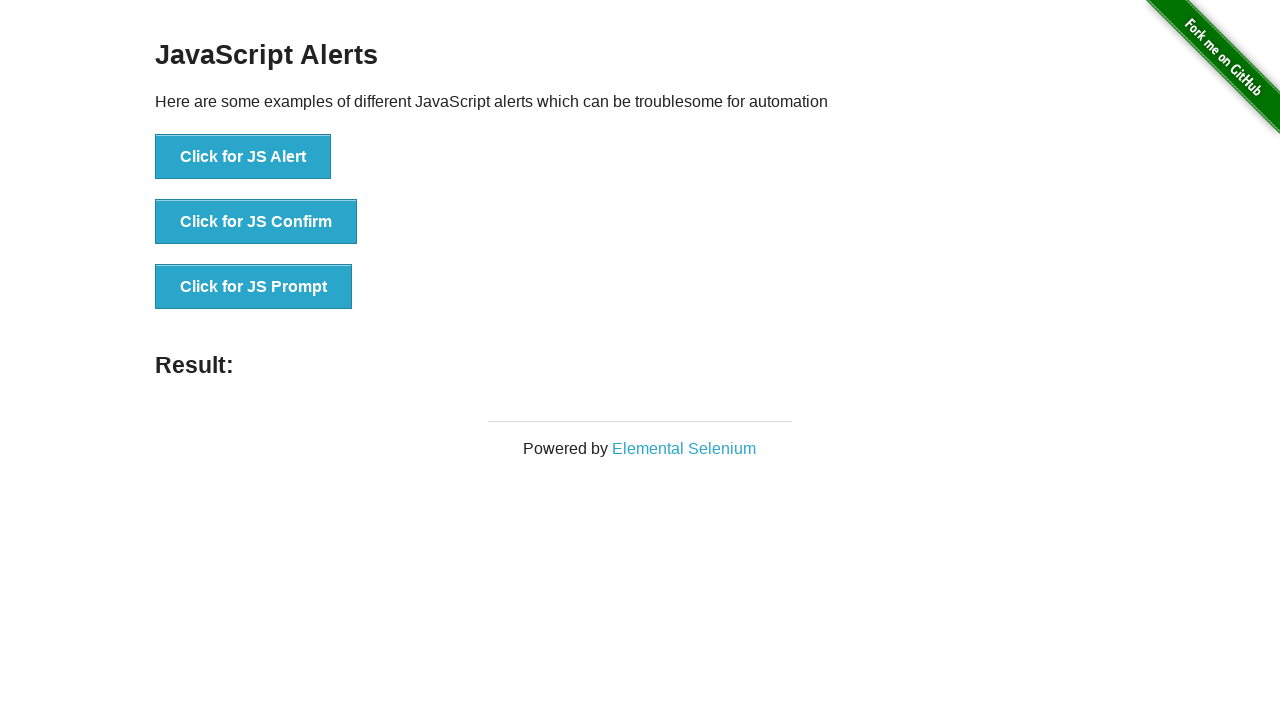

Set up dialog handler for JS prompt
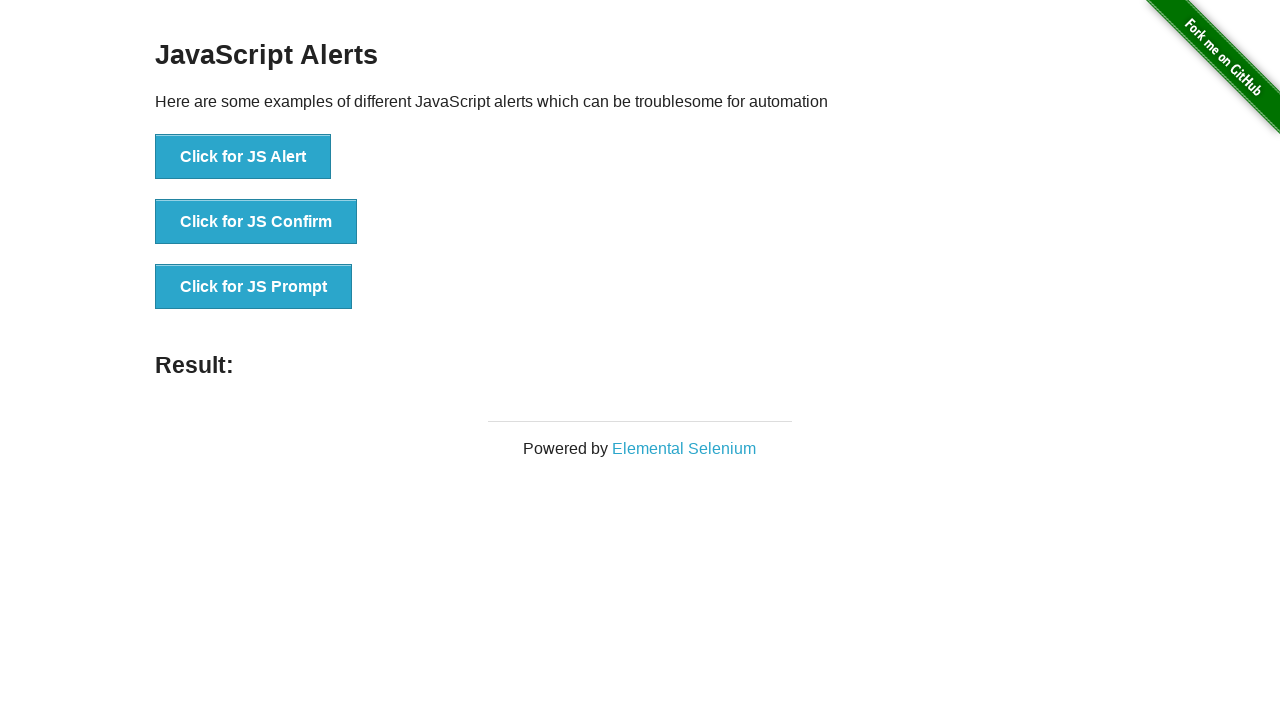

Clicked button to trigger JS Prompt at (254, 287) on xpath=//*[text()='Click for JS Prompt']
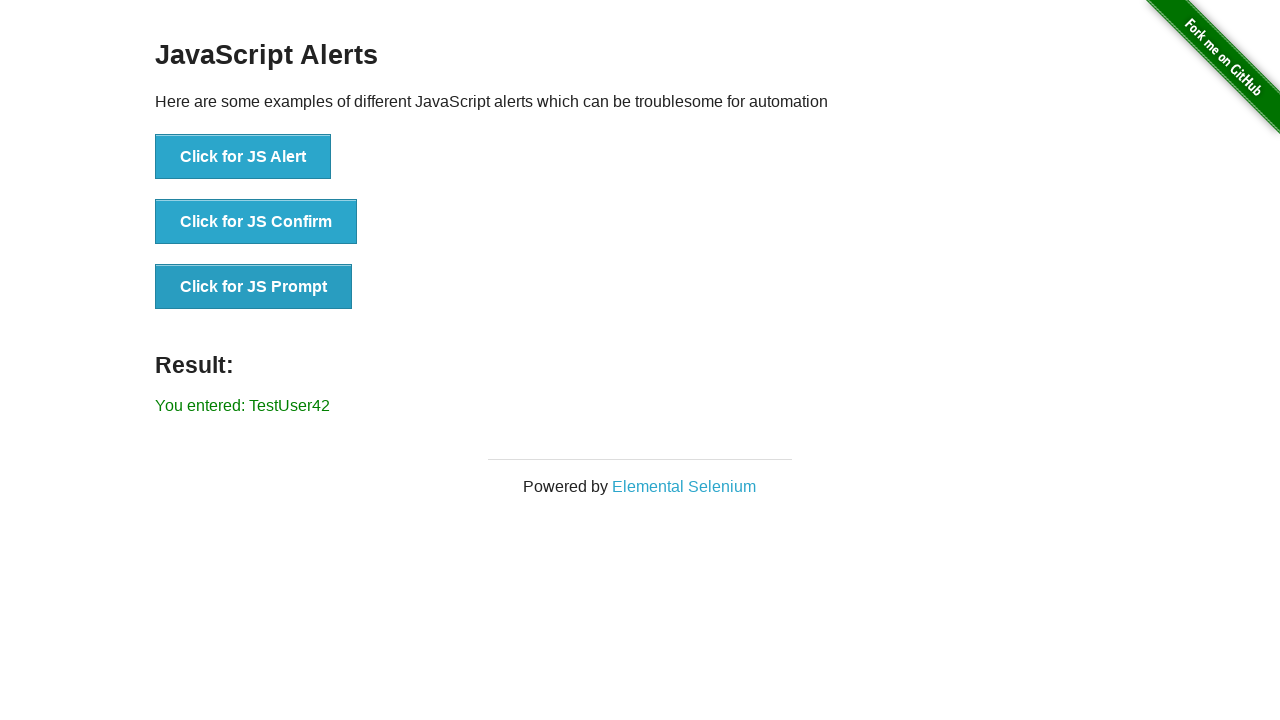

Verified result text displays 'You entered: TestUser42'
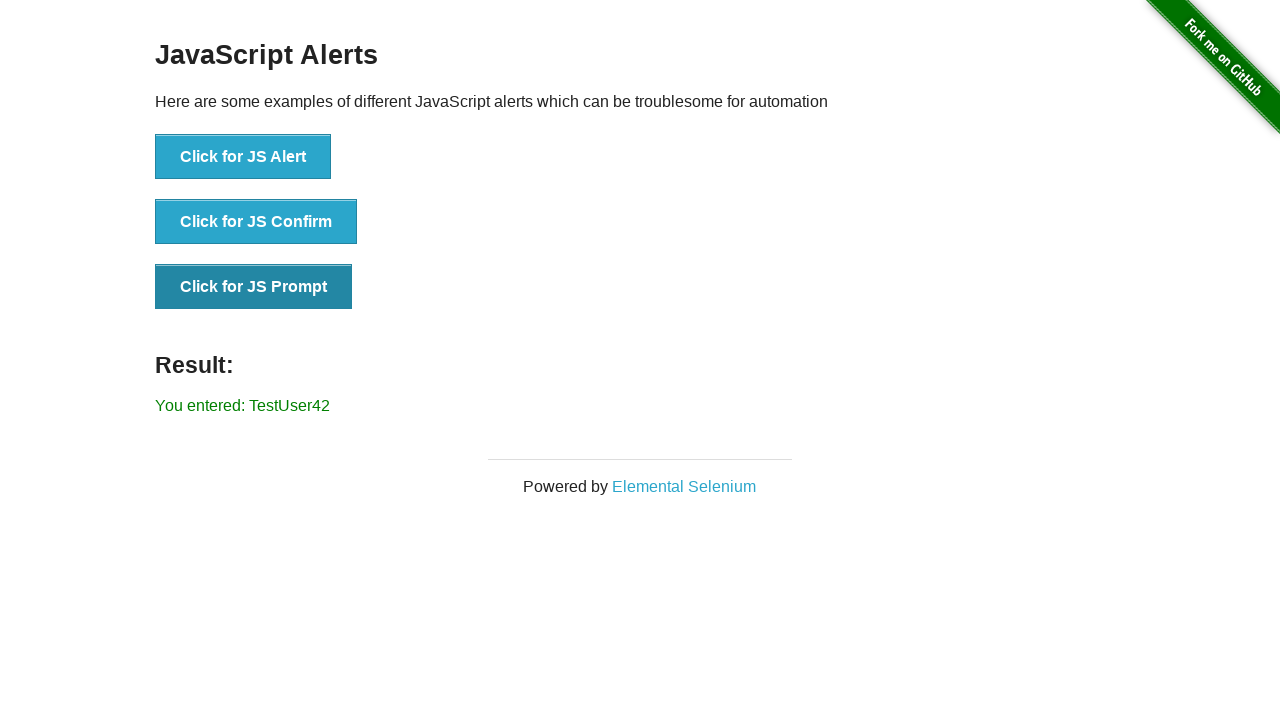

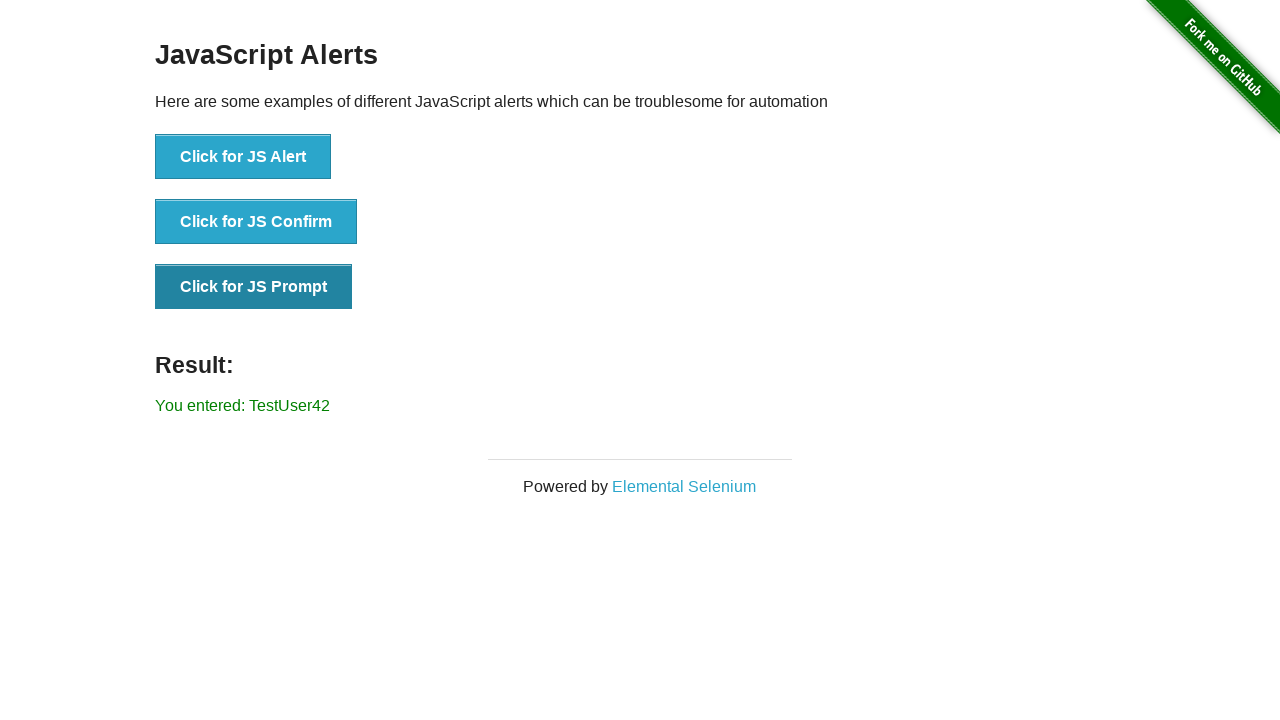